Tests an e-commerce grocery shopping flow by adding specific vegetables (Cucumber, Brocolli, Beetroot) to cart, proceeding to checkout, and applying a promo code to verify the discount functionality.

Starting URL: https://rahulshettyacademy.com/seleniumPractise/

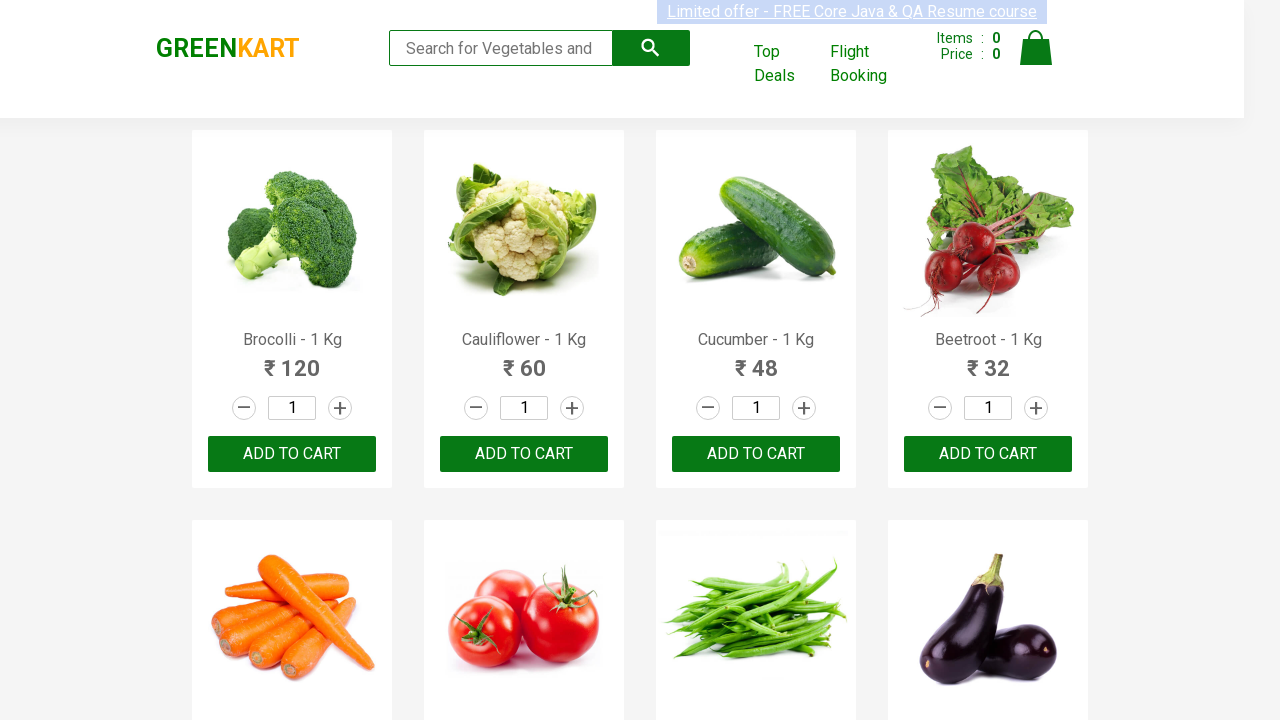

Waited for product list to load
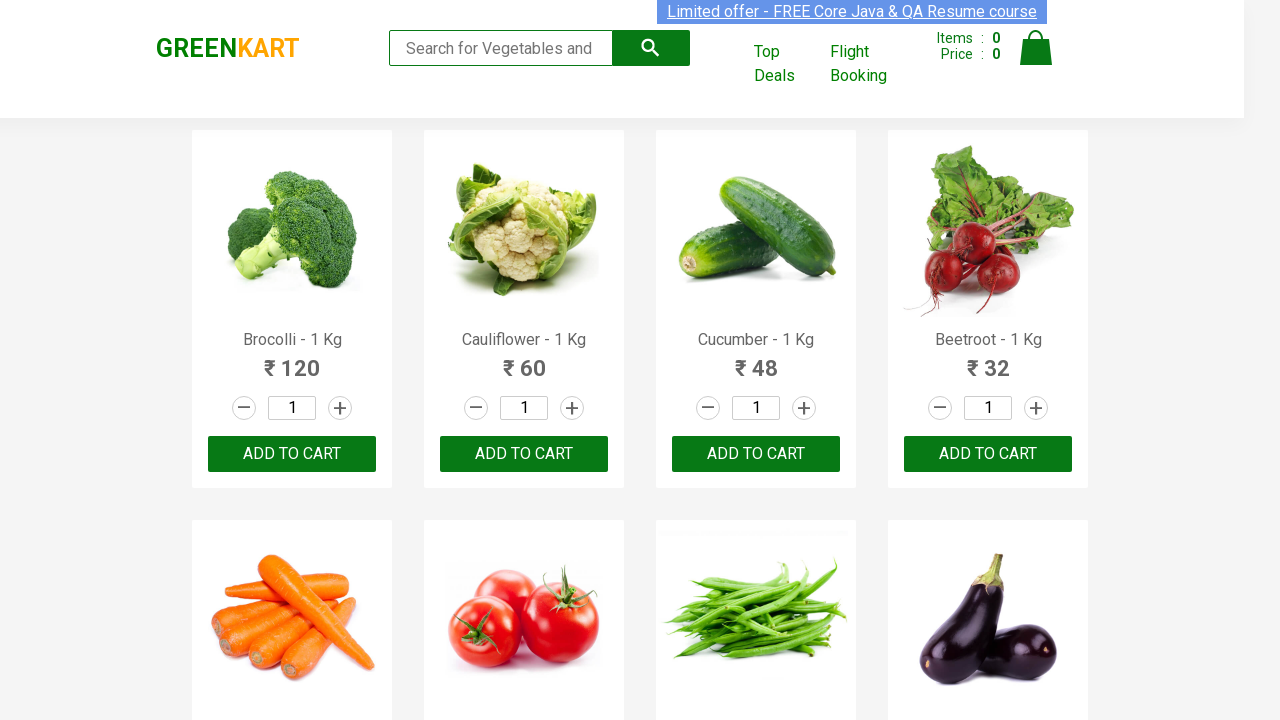

Retrieved all product name elements
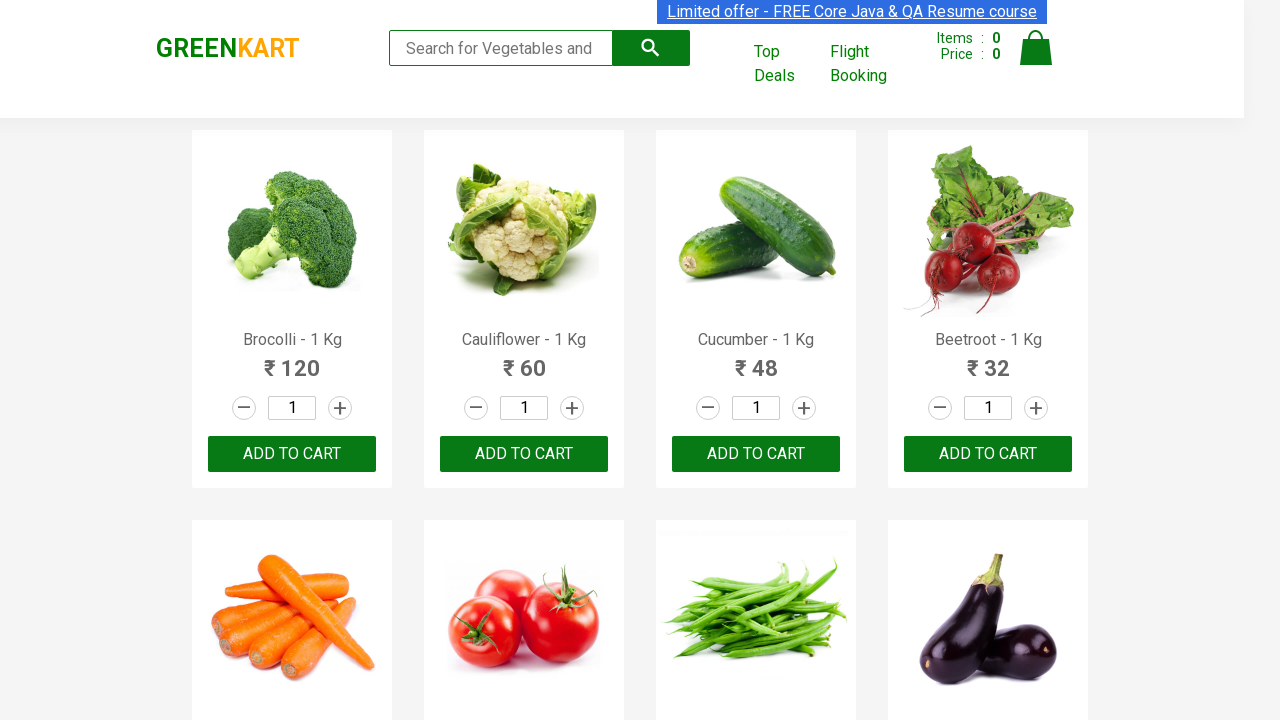

Retrieved all add to cart buttons
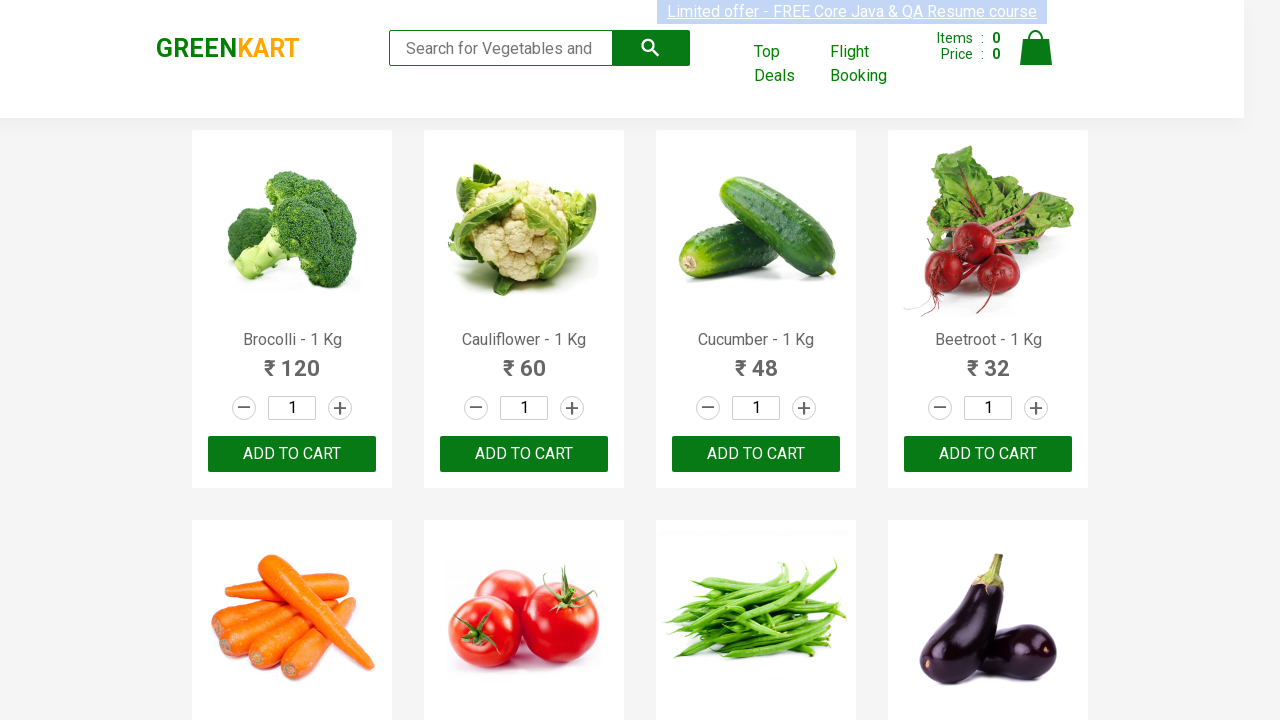

Added Brocolli to cart
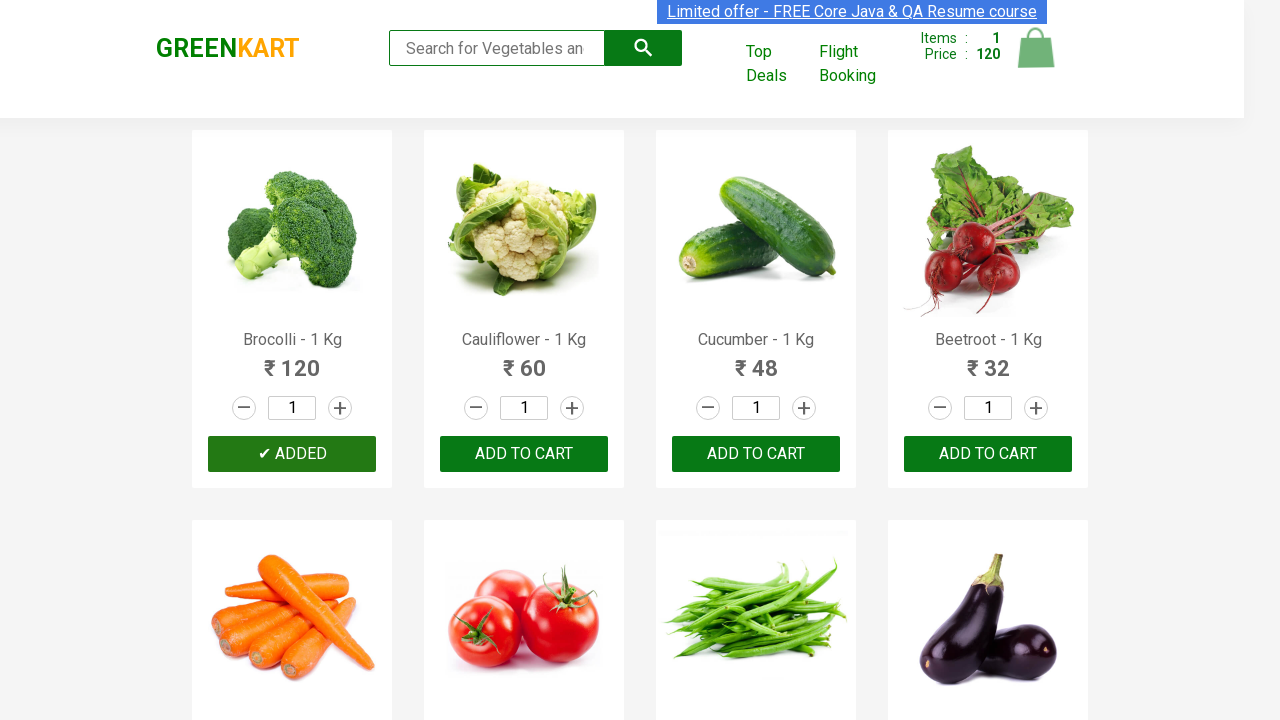

Added Cucumber to cart
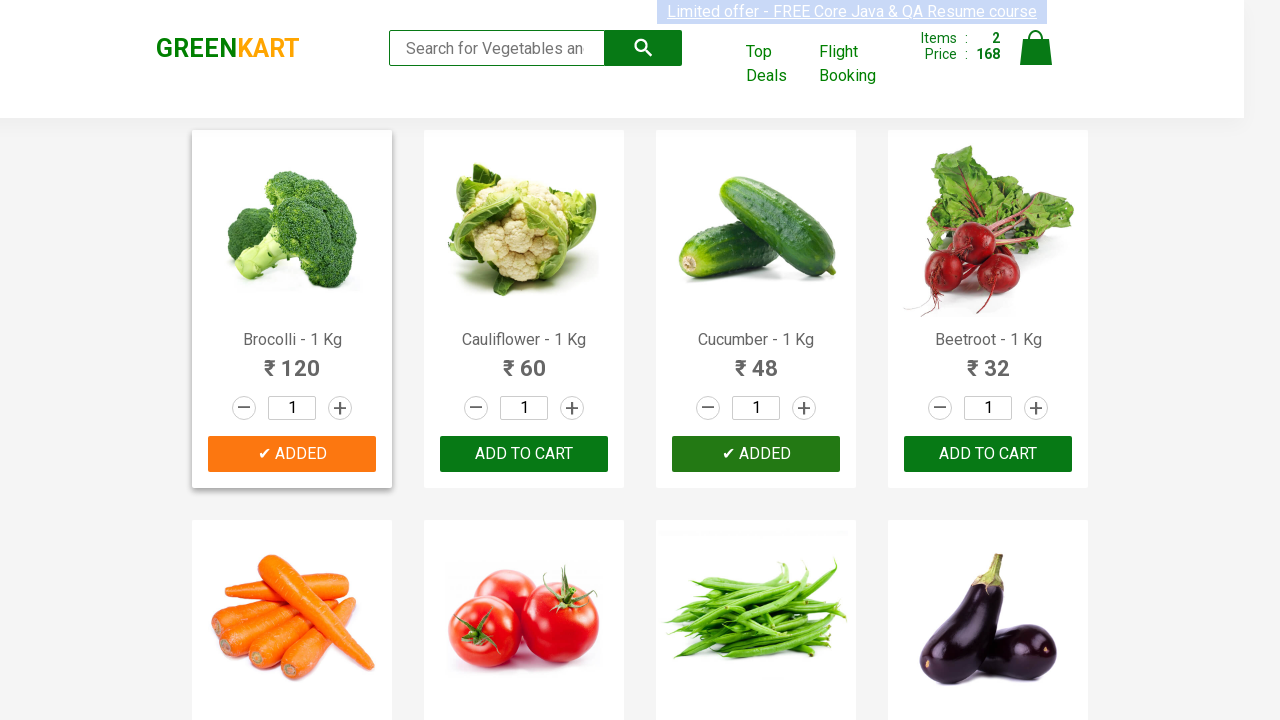

Added Beetroot to cart
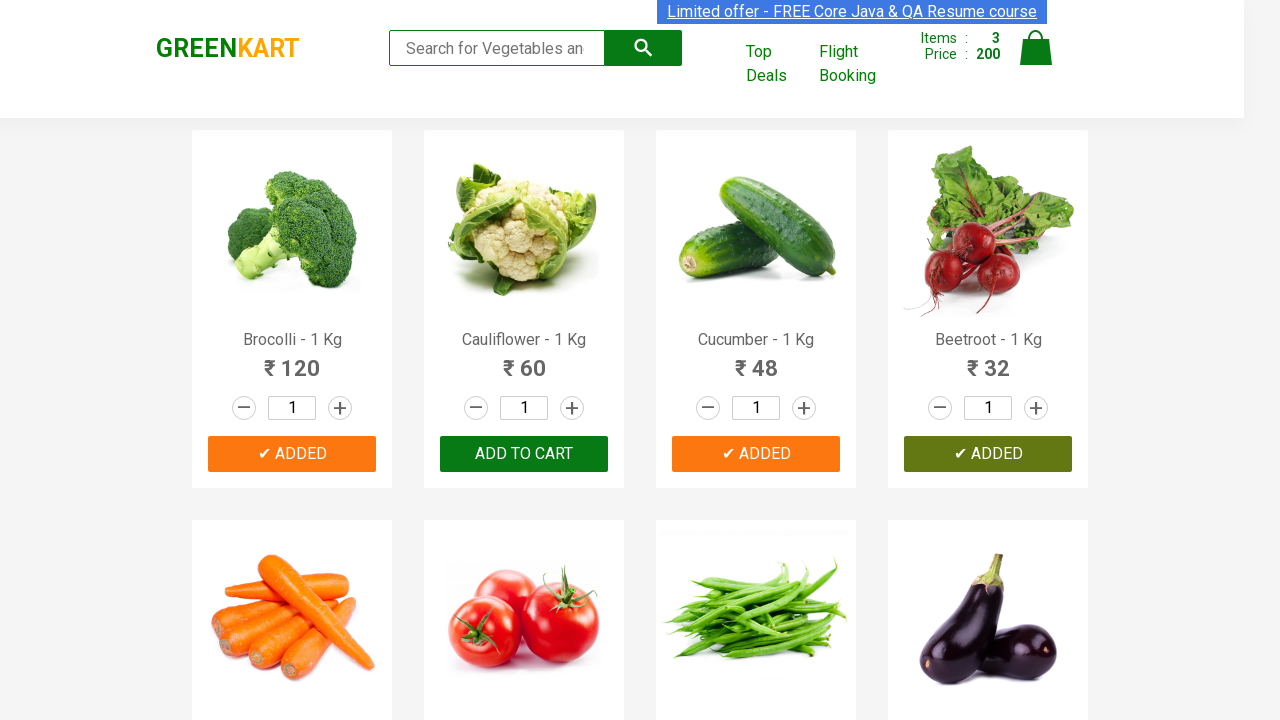

Clicked cart icon at (1036, 48) on img[alt='Cart']
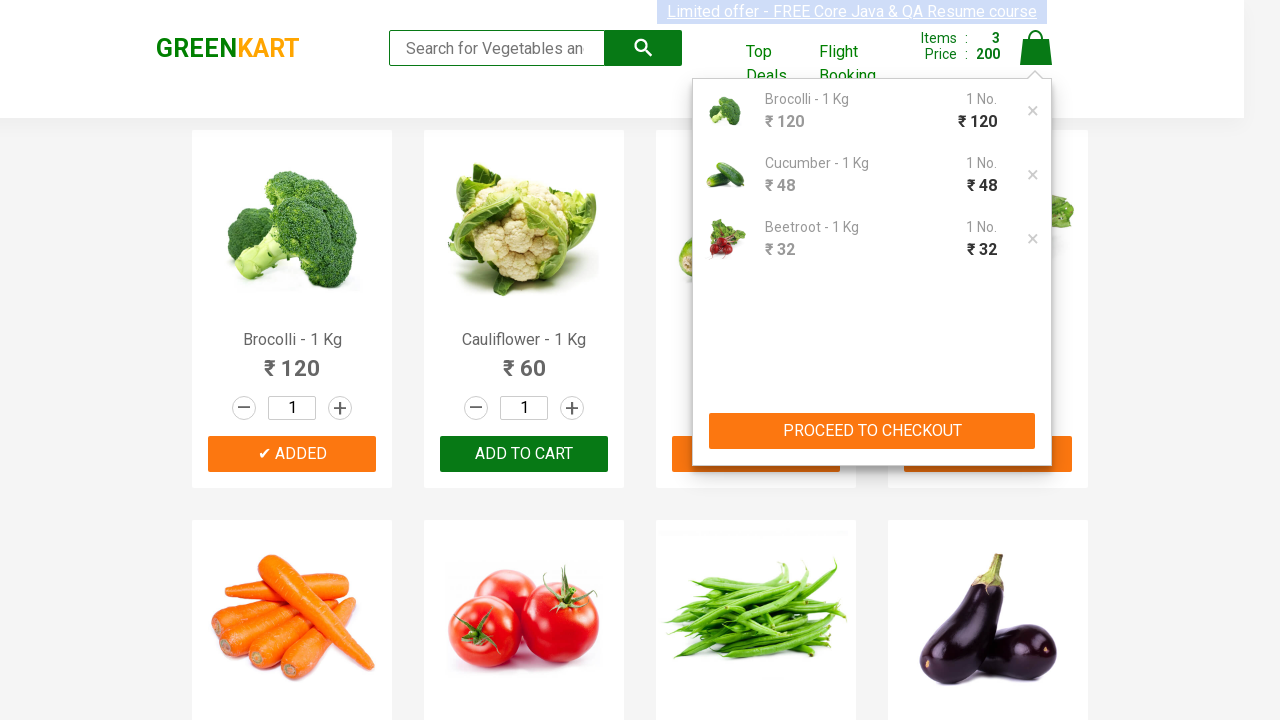

Clicked proceed to checkout button at (872, 431) on xpath=//button[contains(text(),'PROCEED TO CHECKOUT')]
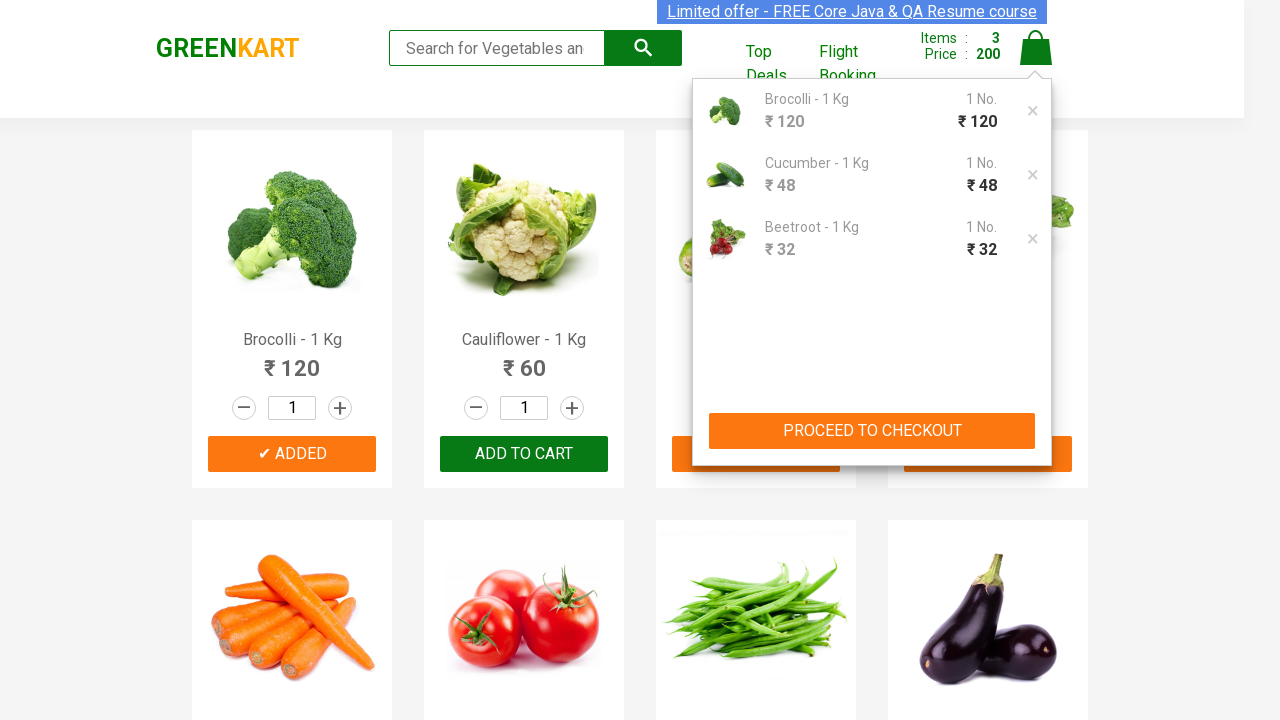

Promo code input field loaded
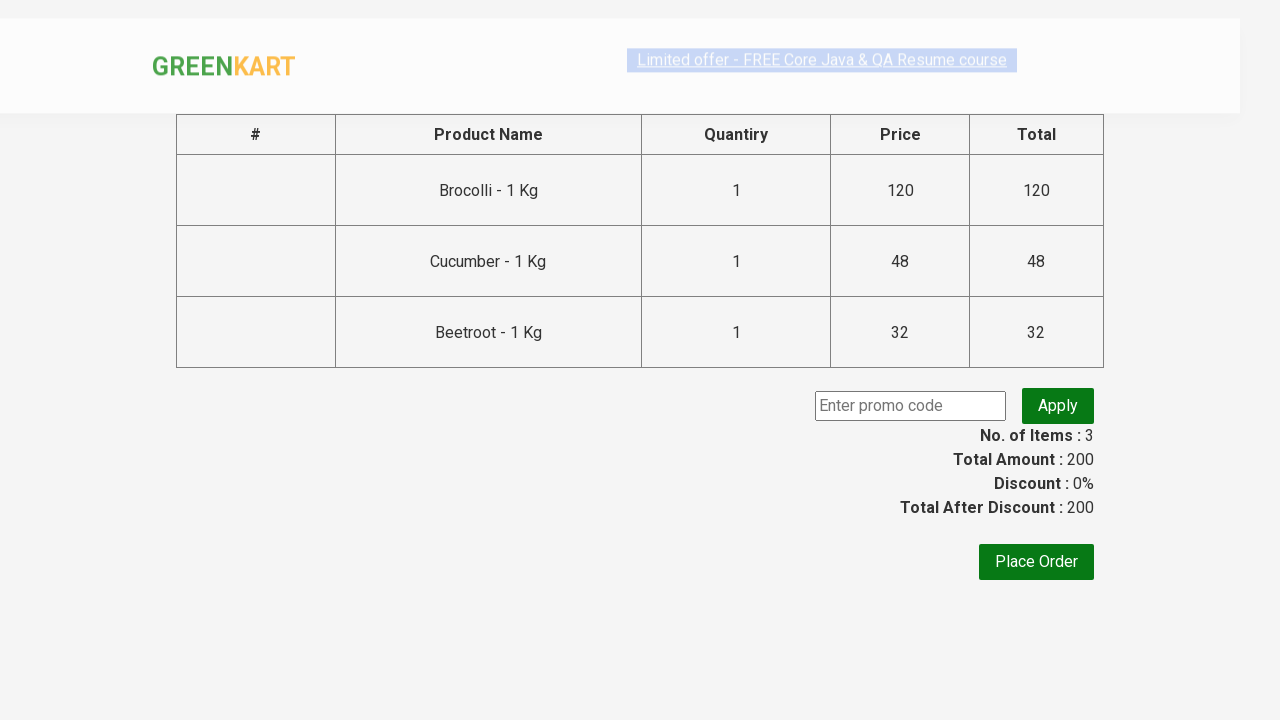

Entered promo code 'rahulshettyacademy' on input.promoCode
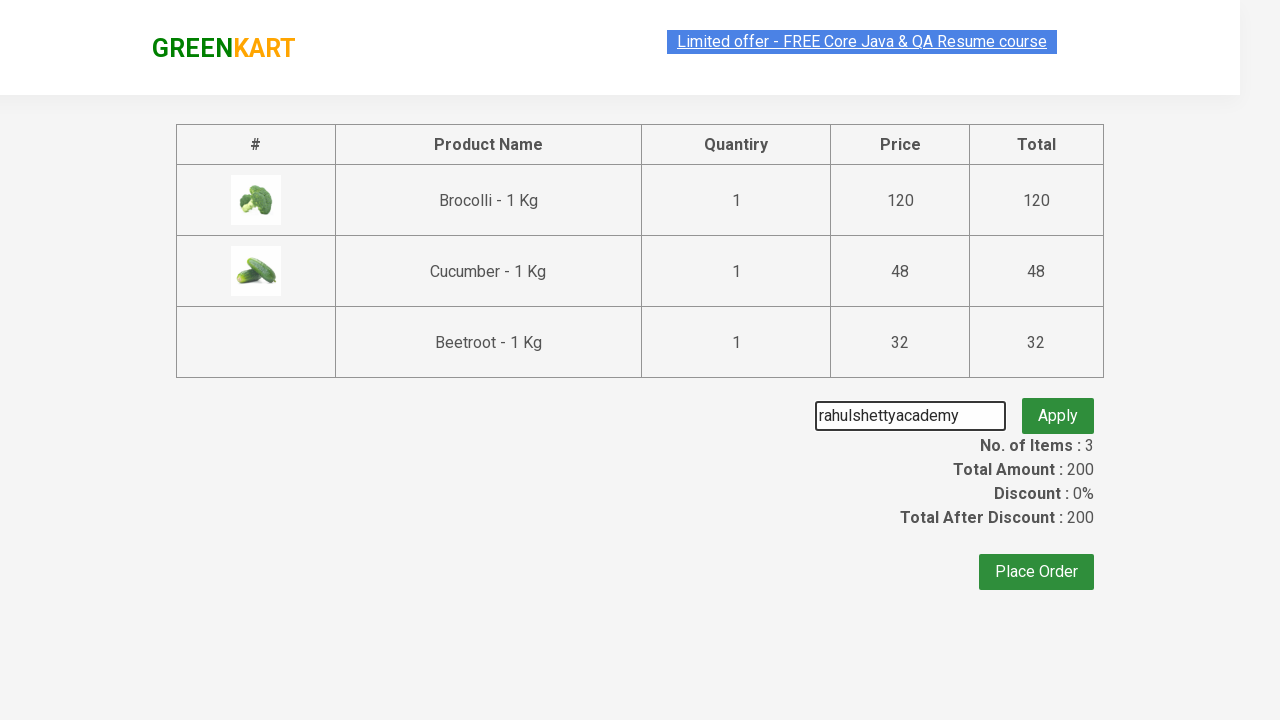

Clicked apply promo button at (1058, 406) on button.promoBtn
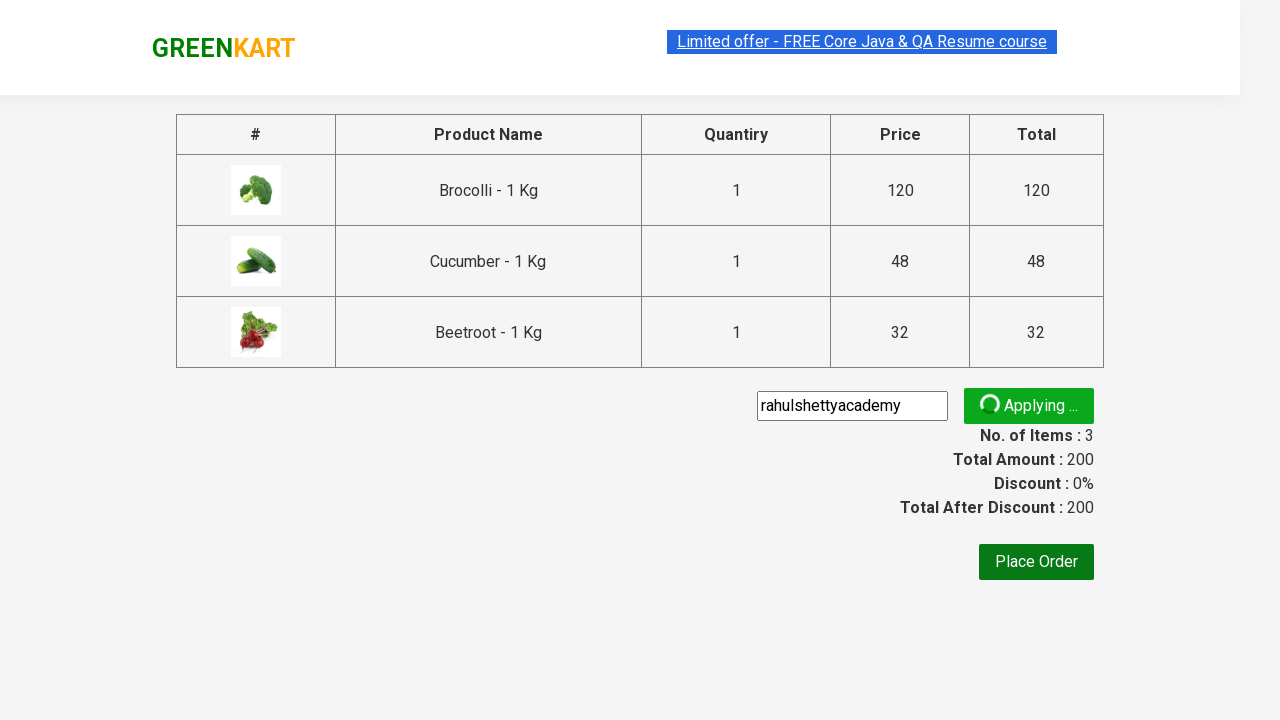

Promo code successfully applied and discount verified
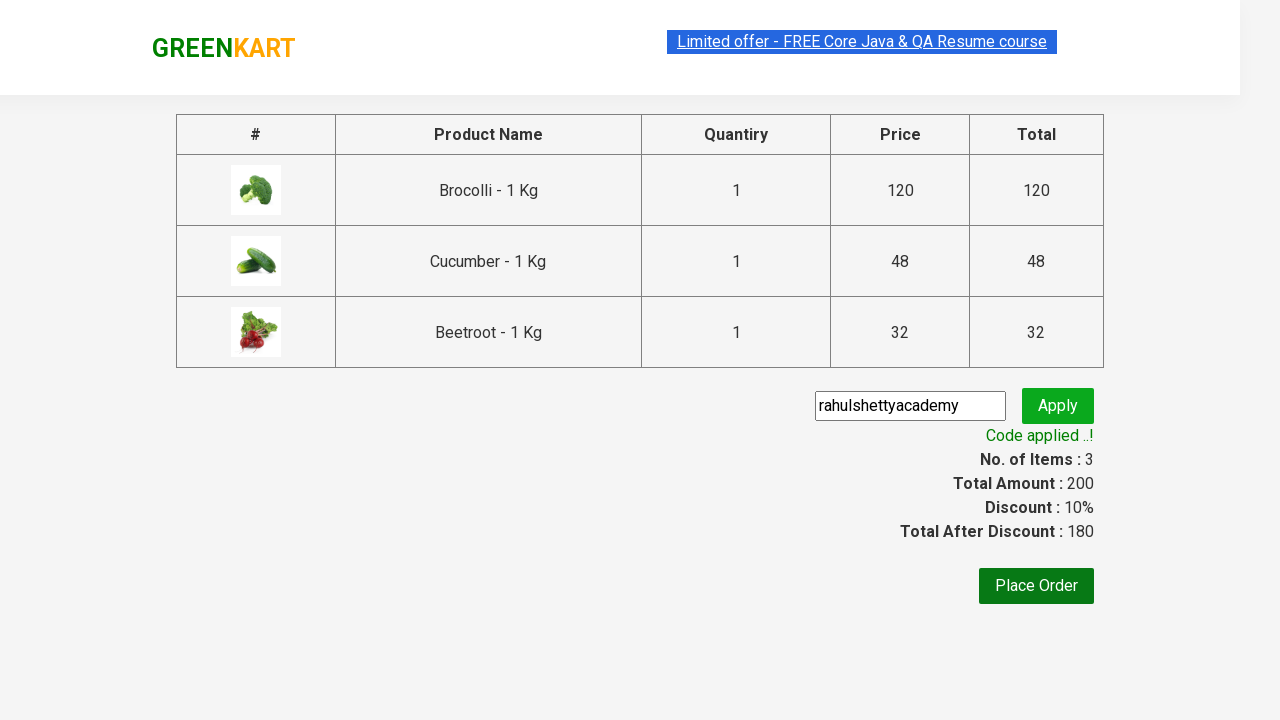

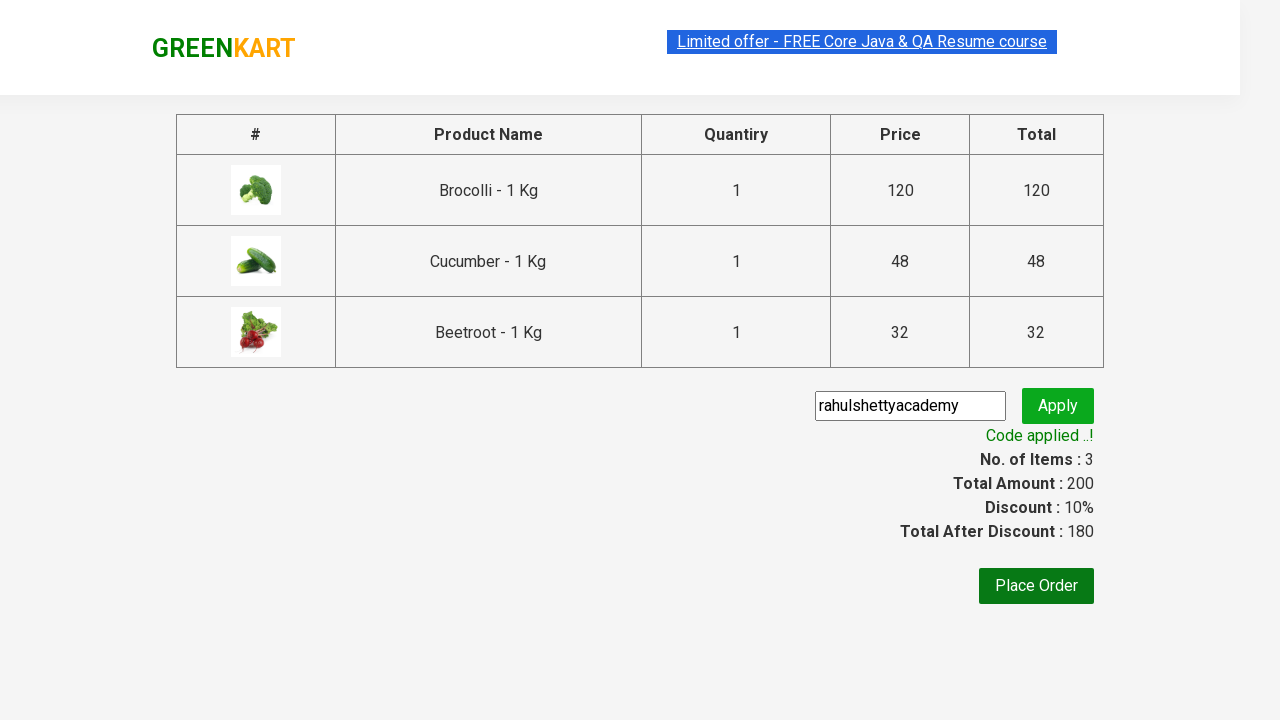